Tests drag and drop functionality by dragging an element to a drop target area

Starting URL: https://testautomationpractice.blogspot.com/

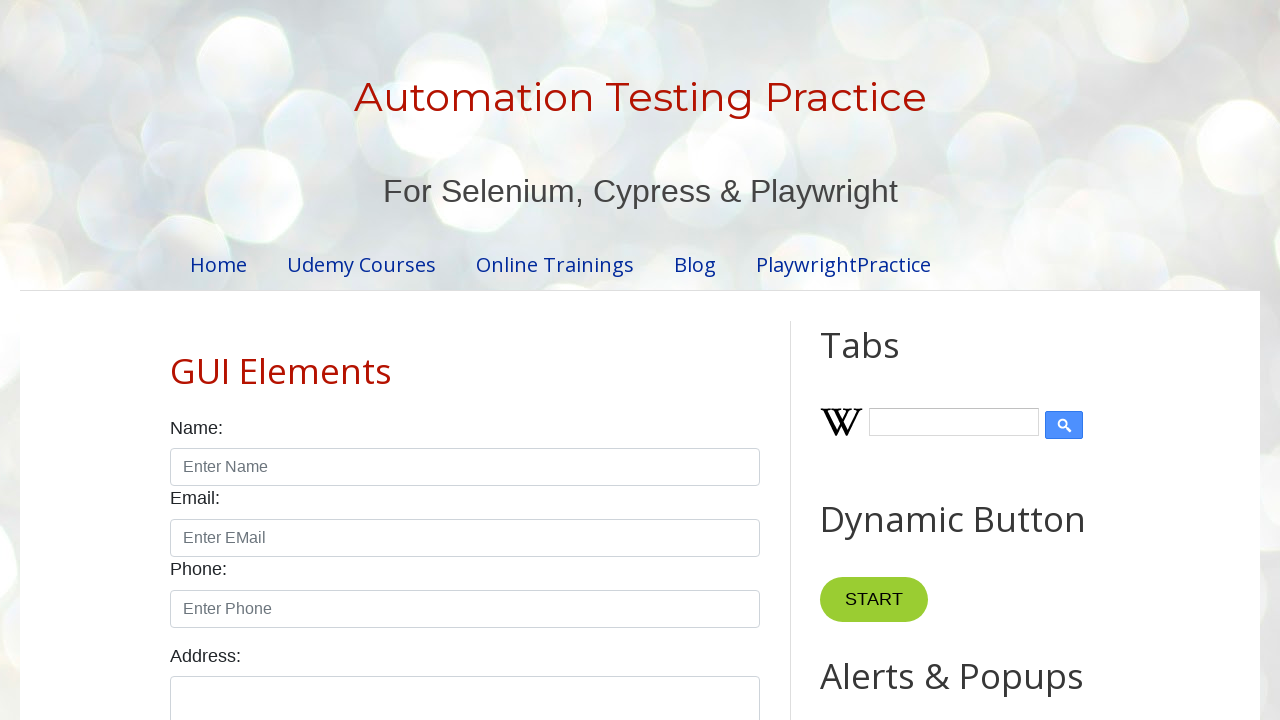

Located draggable element with text 'Drag me to my target'
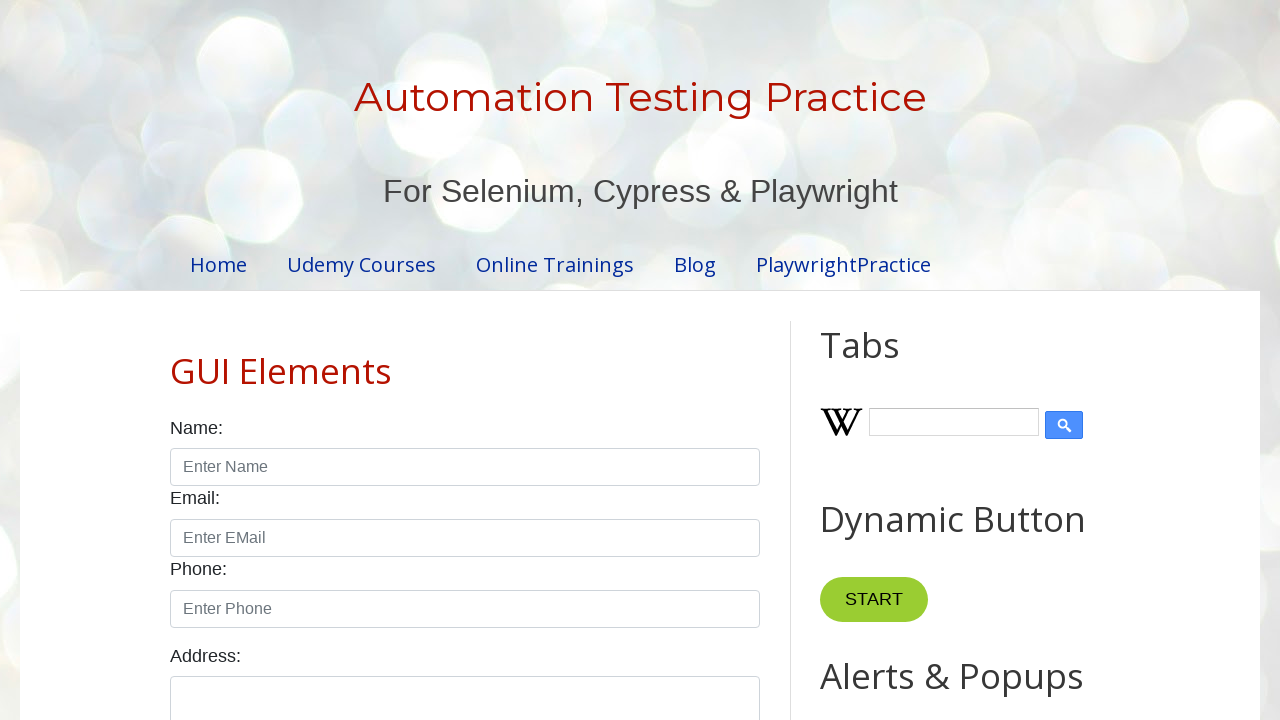

Located drop target element with id 'droppable'
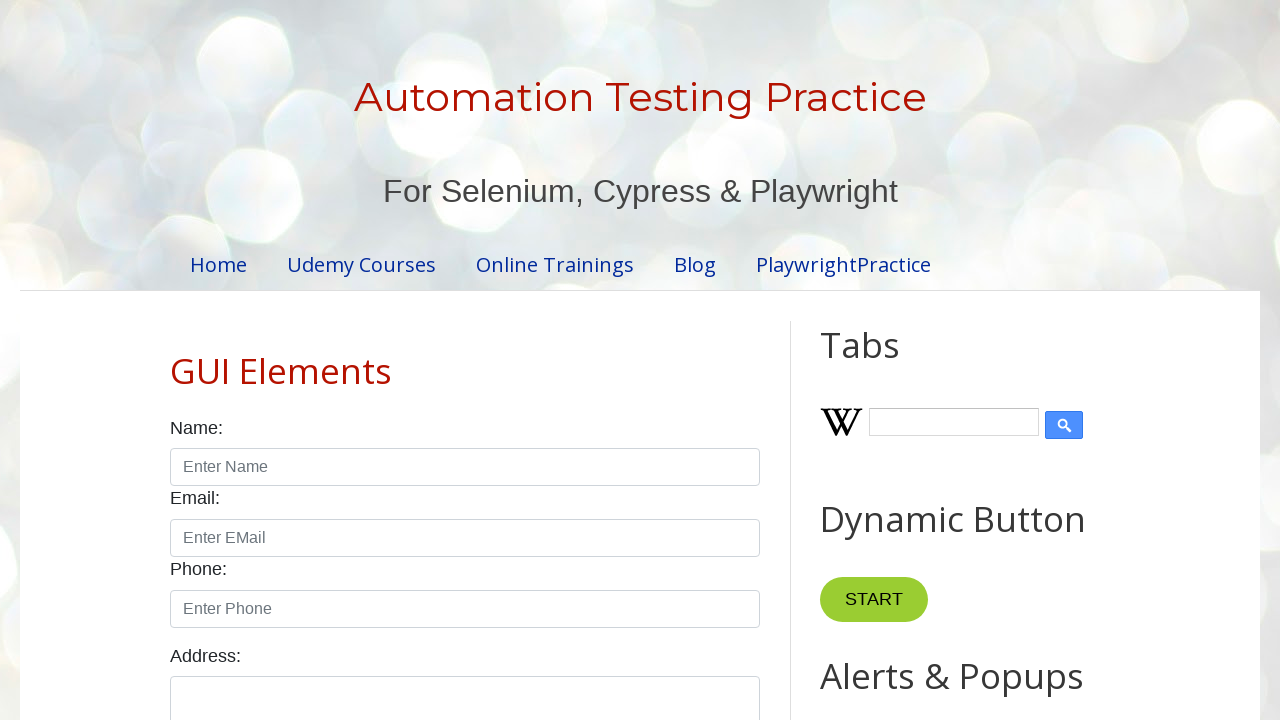

Scrolled drop target into view
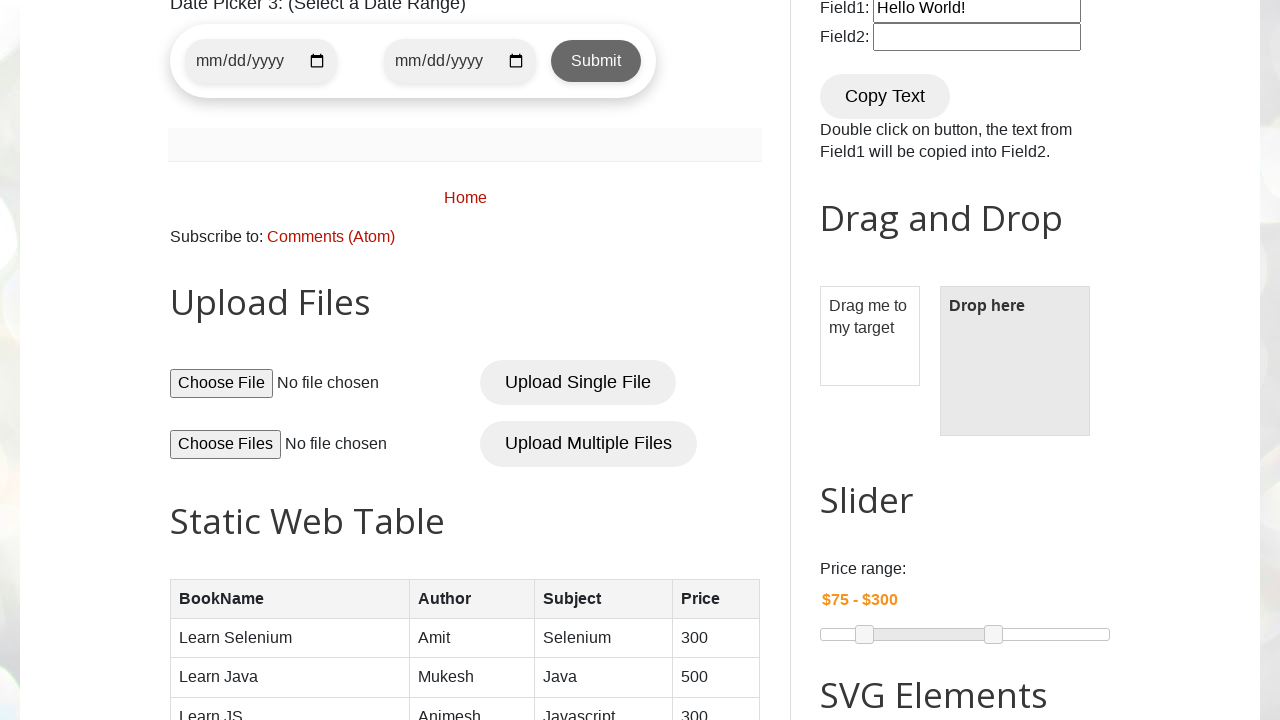

Dragged element to drop target - drag and drop action completed at (1015, 361)
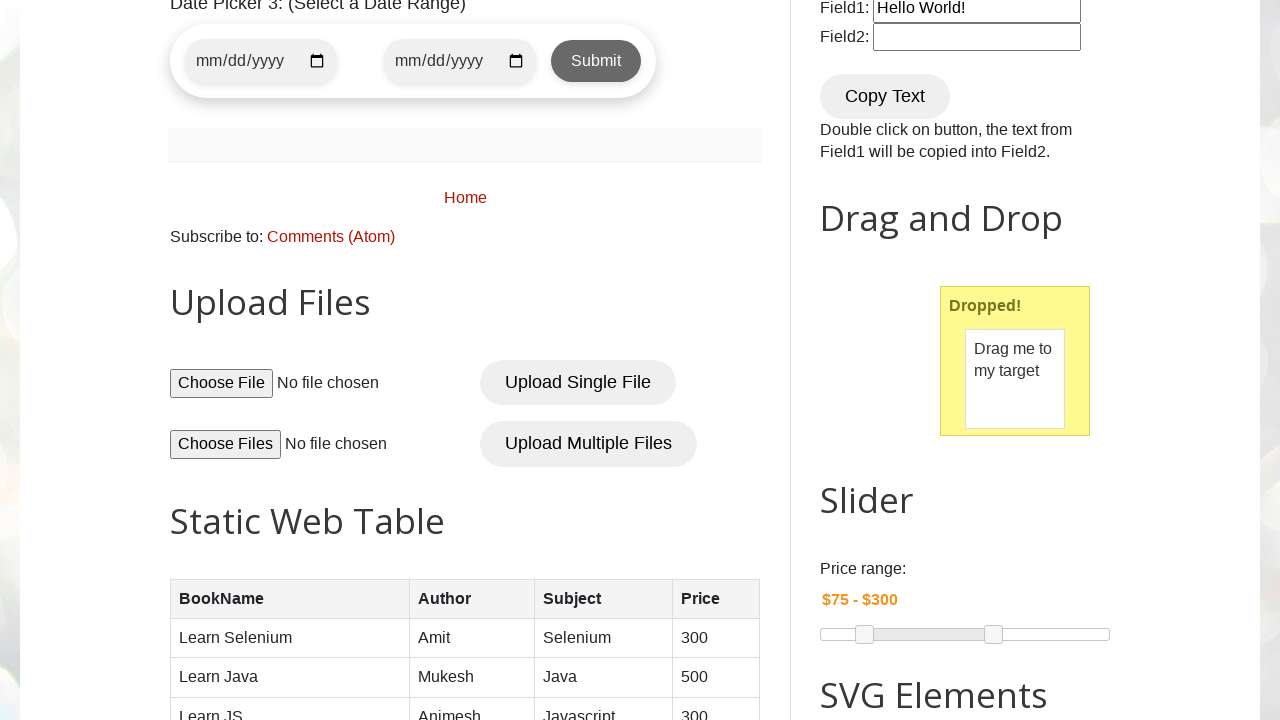

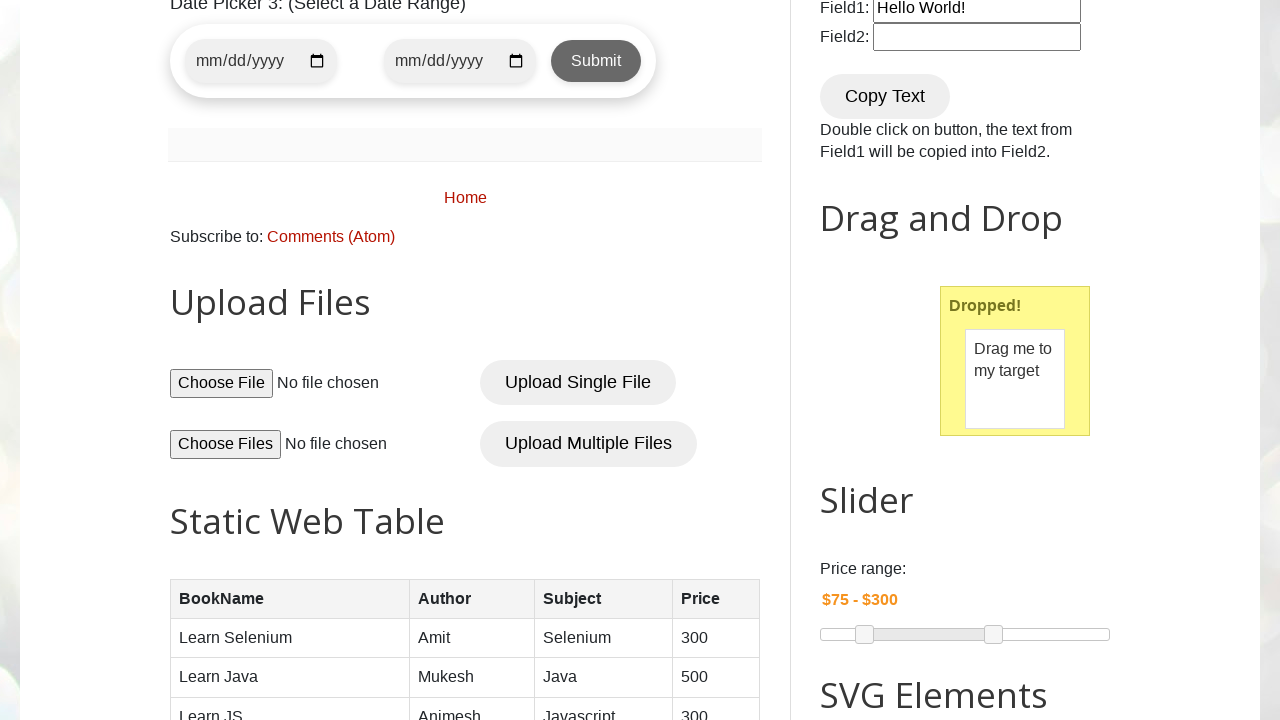